Tests JavaScript Confirm dialog handling by clicking a button that triggers a confirm dialog and dismissing it

Starting URL: https://the-internet.herokuapp.com/javascript_alerts

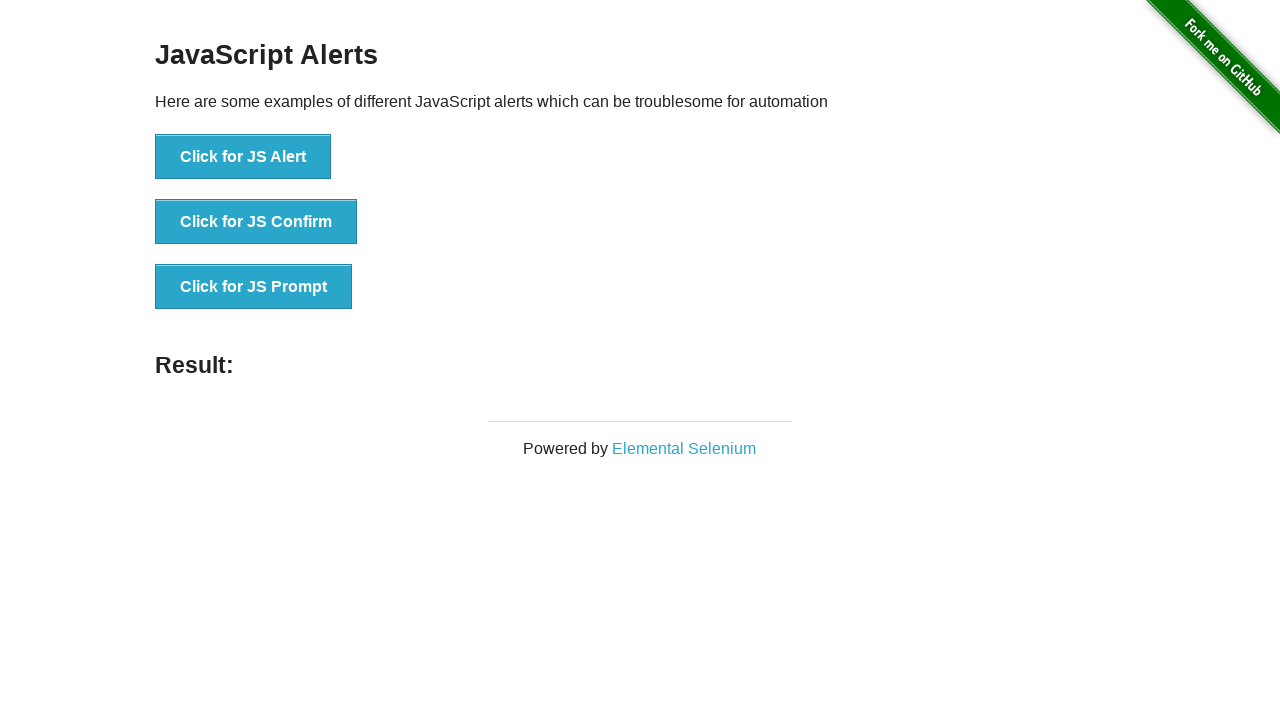

Set up dialog handler to dismiss confirm dialog
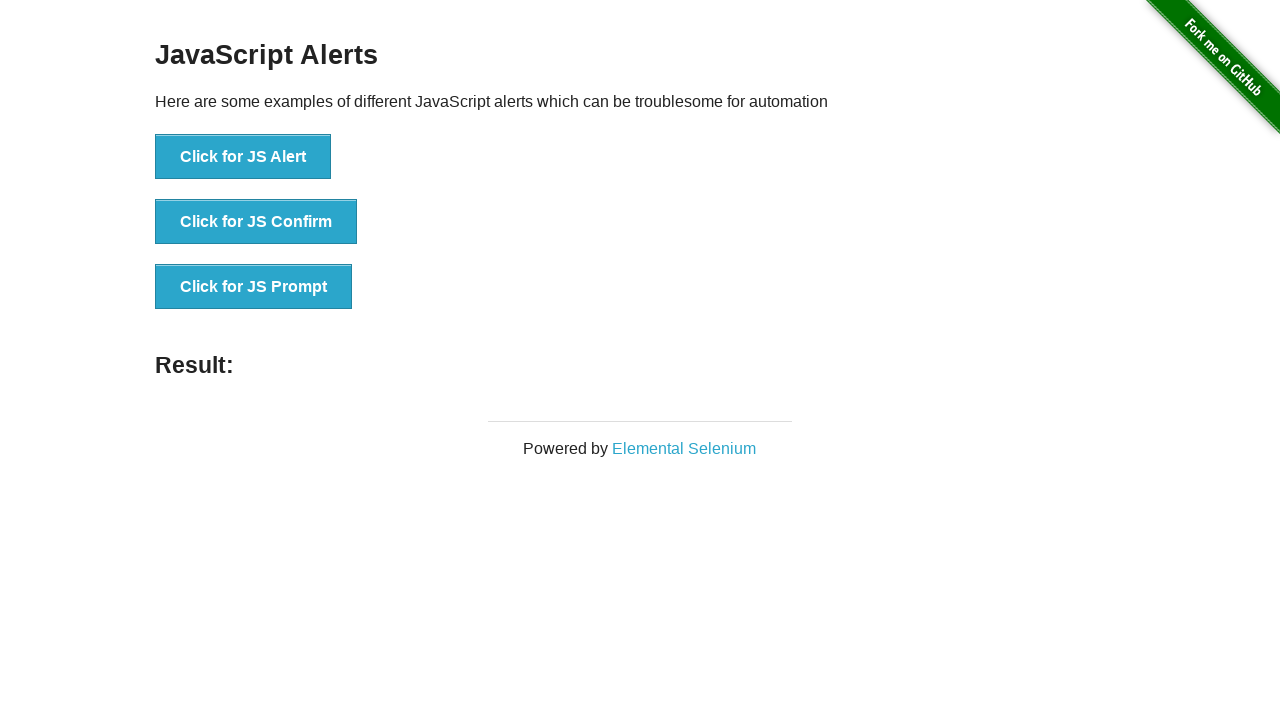

Clicked button to trigger JavaScript confirm dialog at (256, 222) on xpath=//button[@onclick='jsConfirm()']
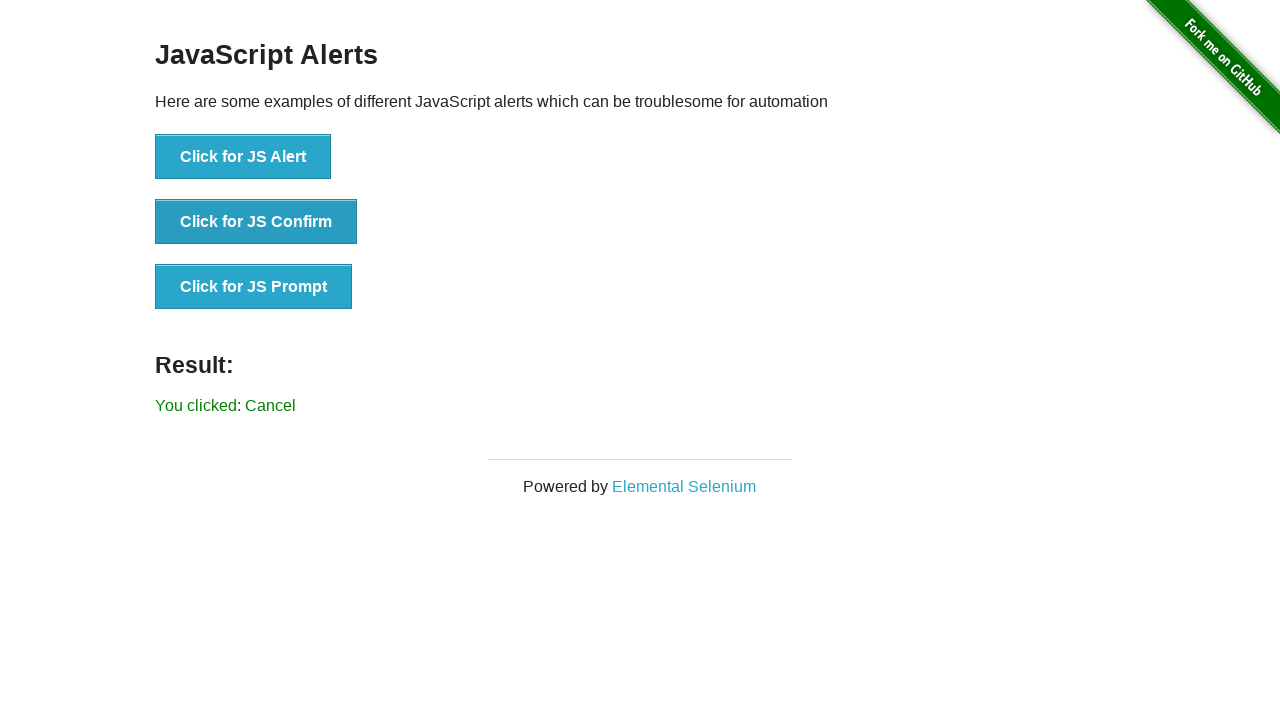

Confirm dialog dismissed and result element loaded
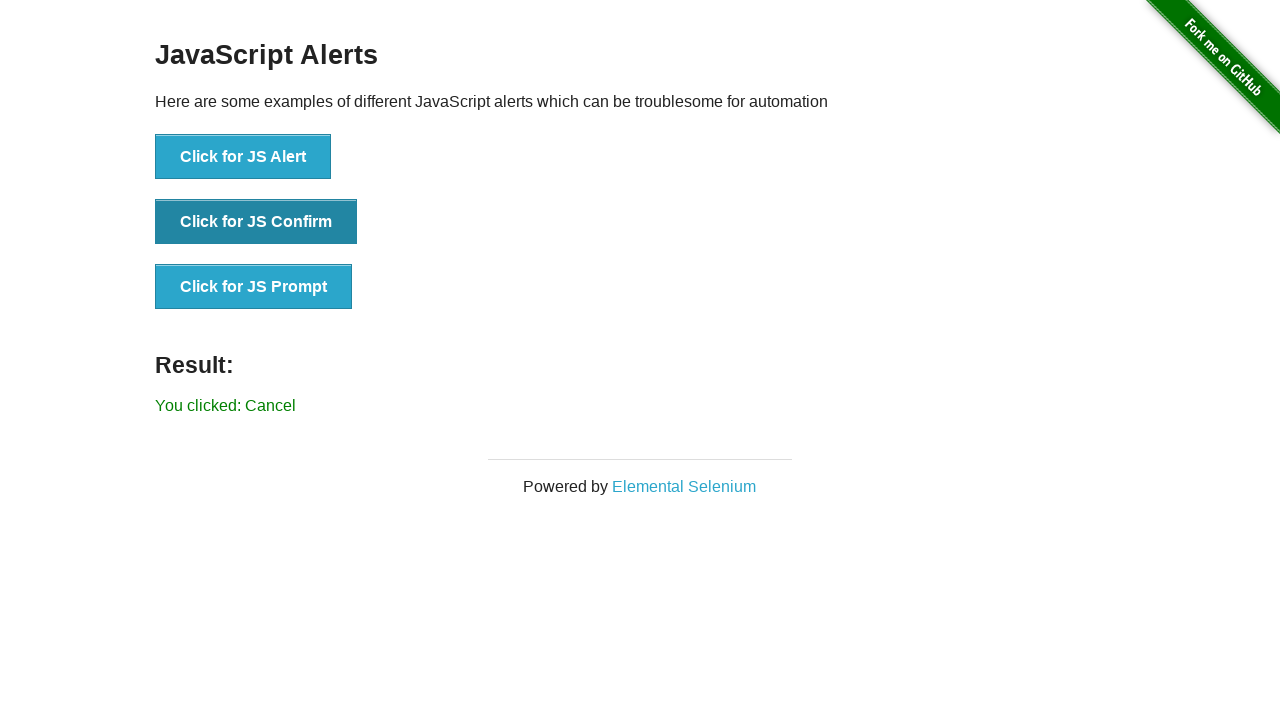

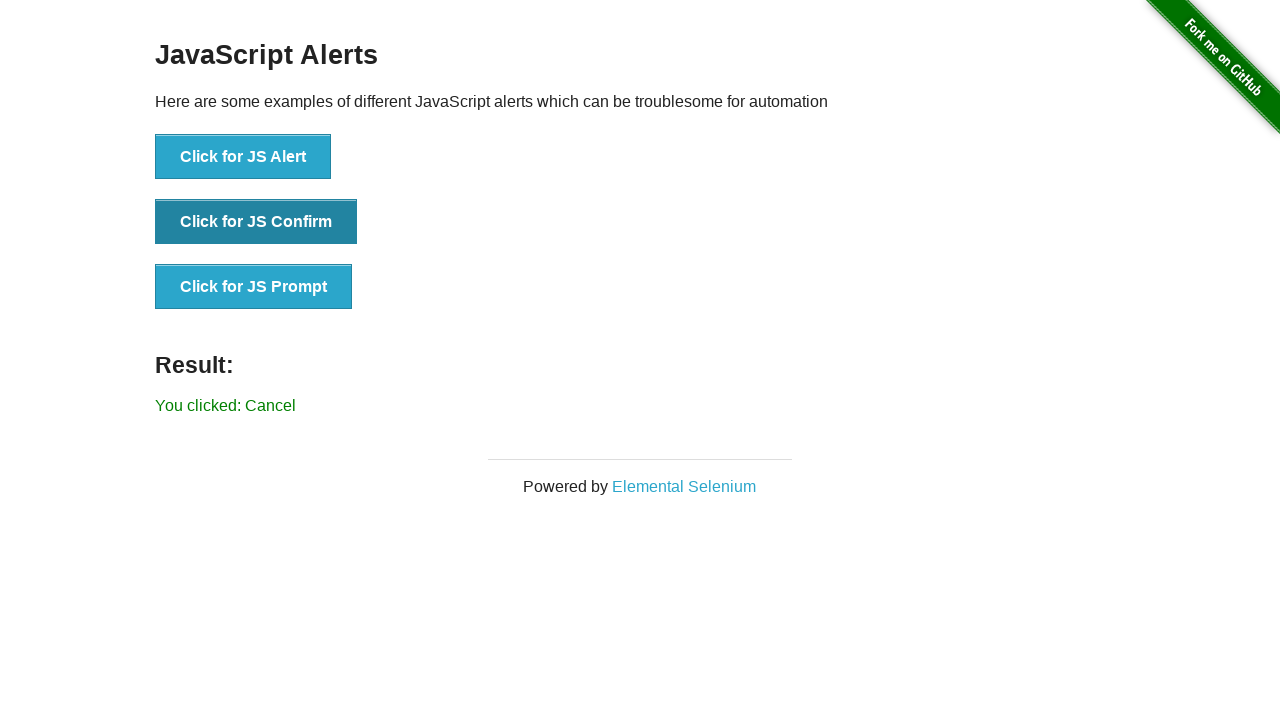